Tests filtering provinces by typing a city name "La Plata" and verifying it shows the corresponding province Buenos Aires

Starting URL: https://nahual.github.io/qc-provinciano-evolution/provinciano.html?v=1

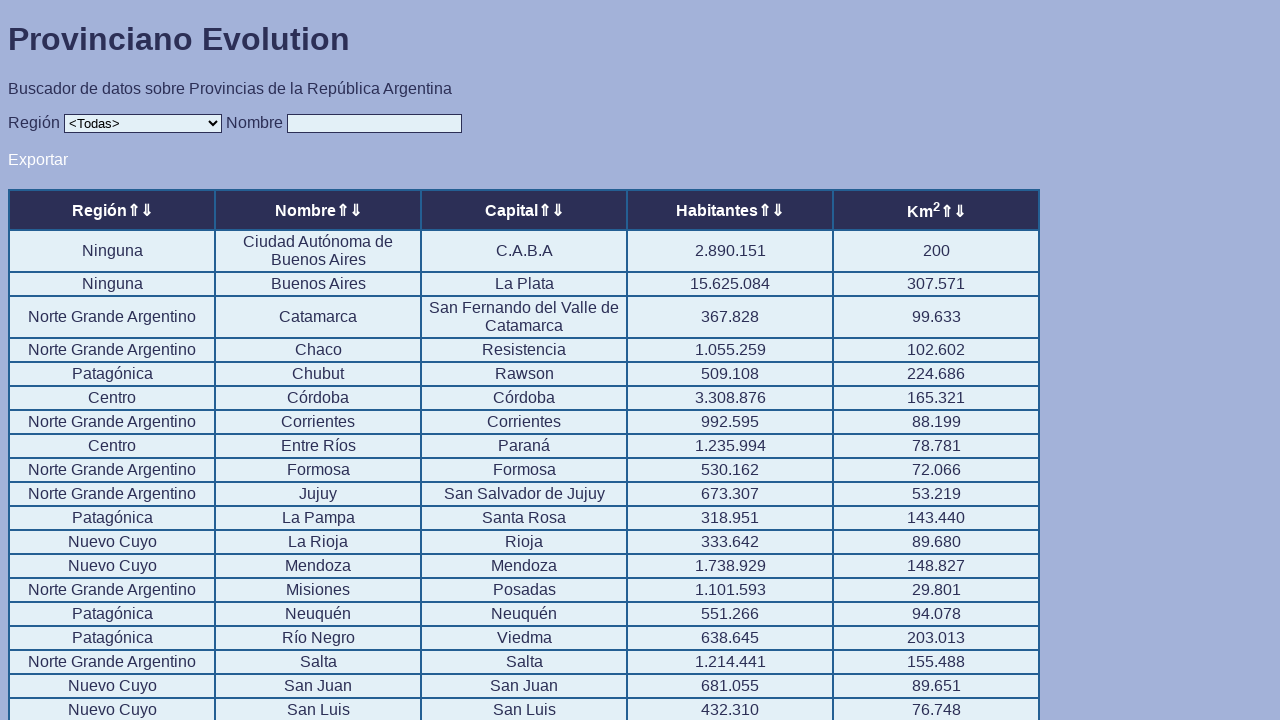

Clicked on the filter input field at (374, 123) on xpath=//*[@id="input"]
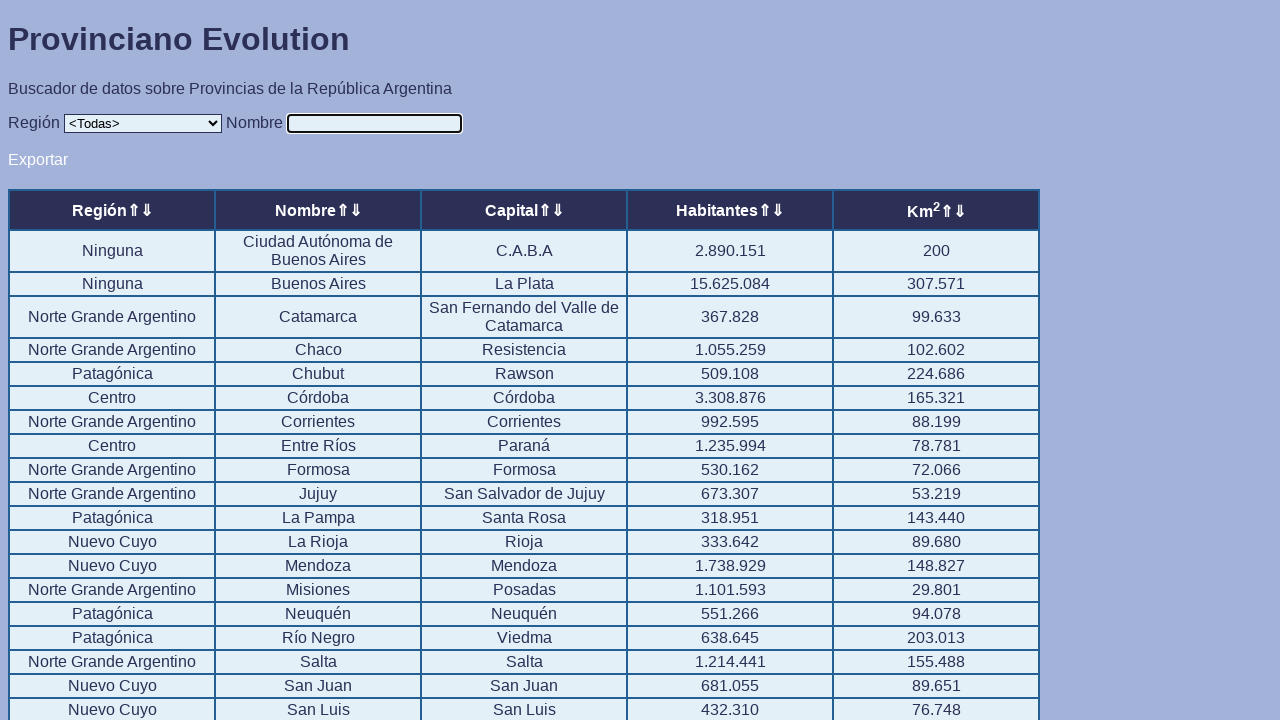

Typed 'La Plata' in the filter input field on //*[@id="input"]
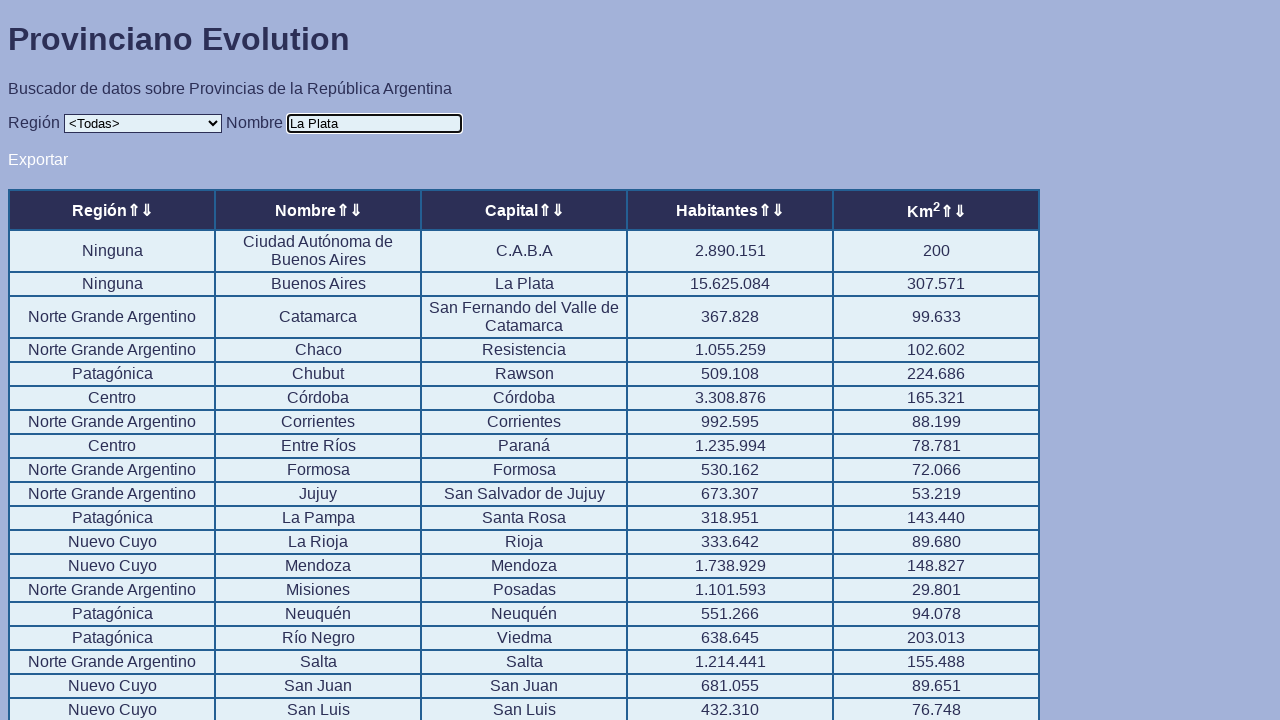

Table updated with filtered results showing Buenos Aires province for La Plata city
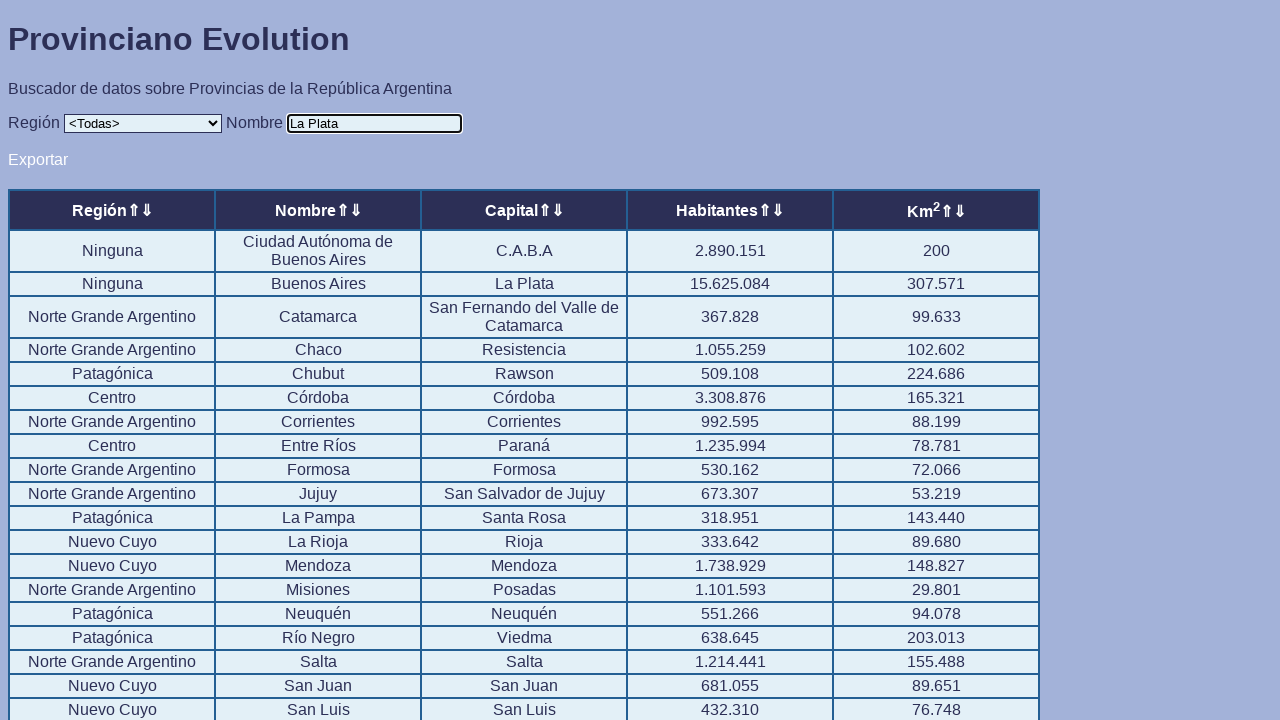

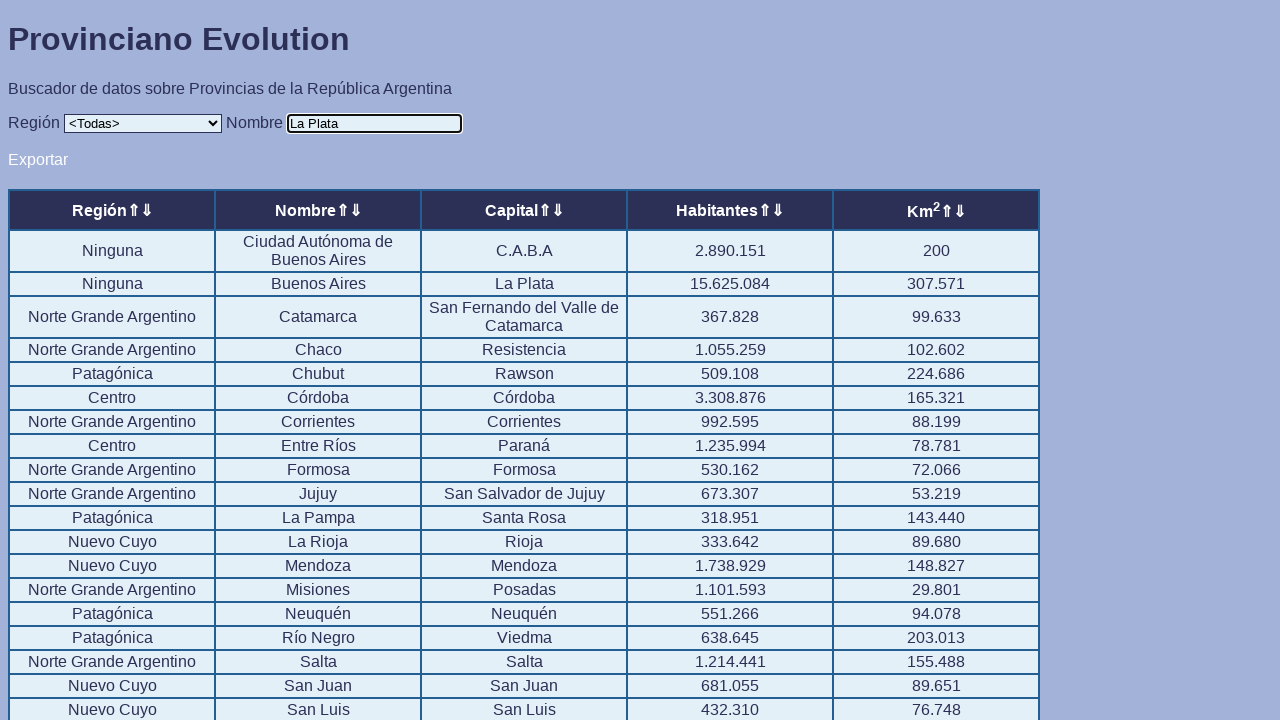